Tests that clicking on the logo button navigates back to the homepage after visiting the cart page on demoblaze.com

Starting URL: https://www.demoblaze.com/

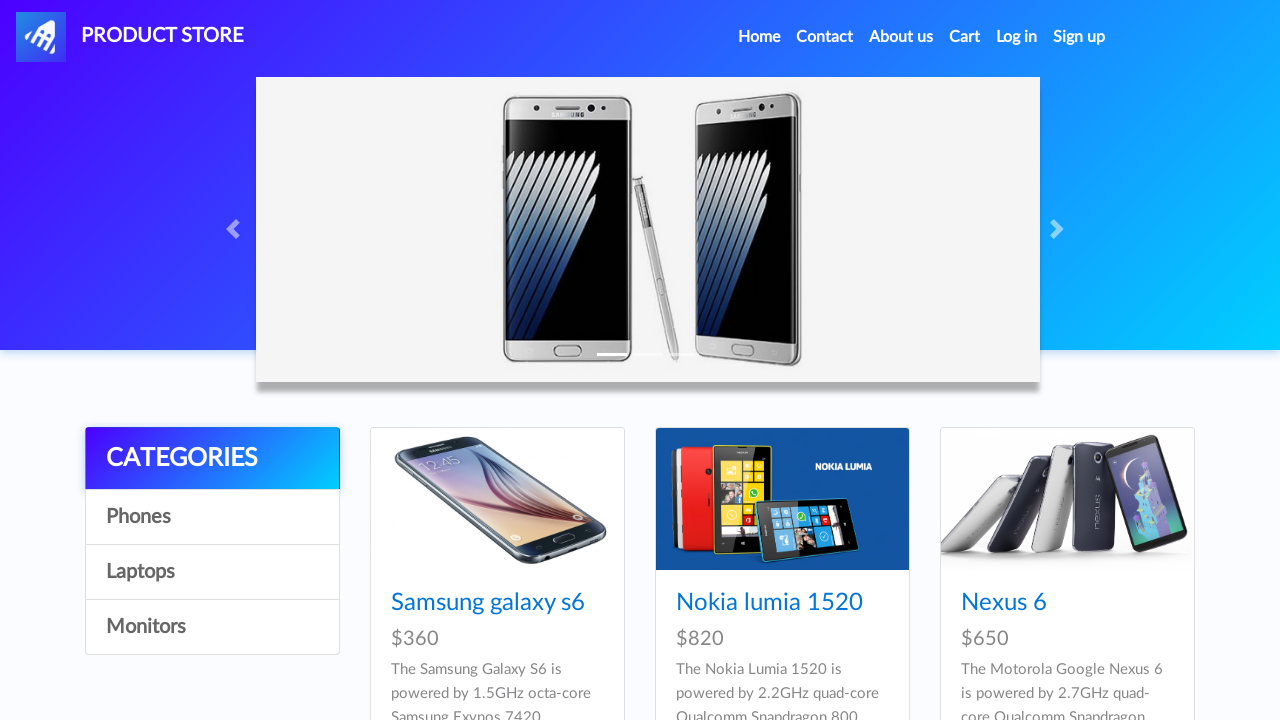

Clicked on Cart link in navigation at (965, 37) on #navbarExample > ul > li:nth-child(4) > a
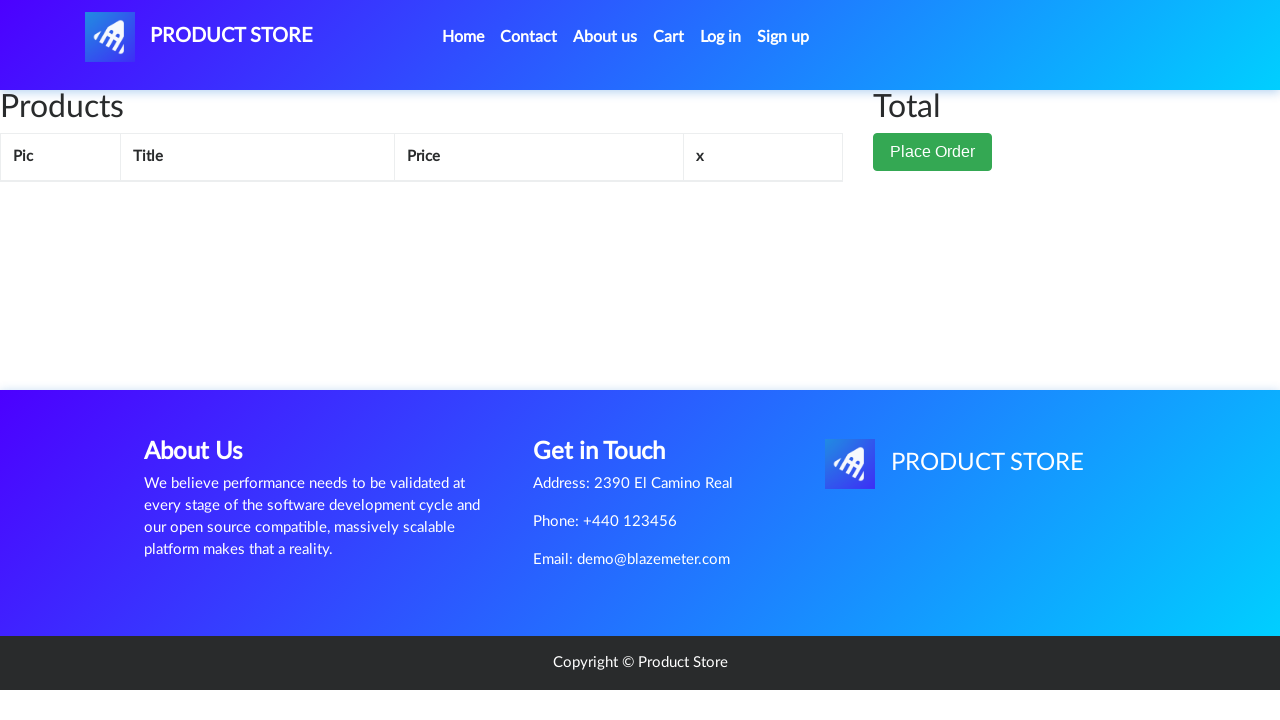

Cart page loaded successfully
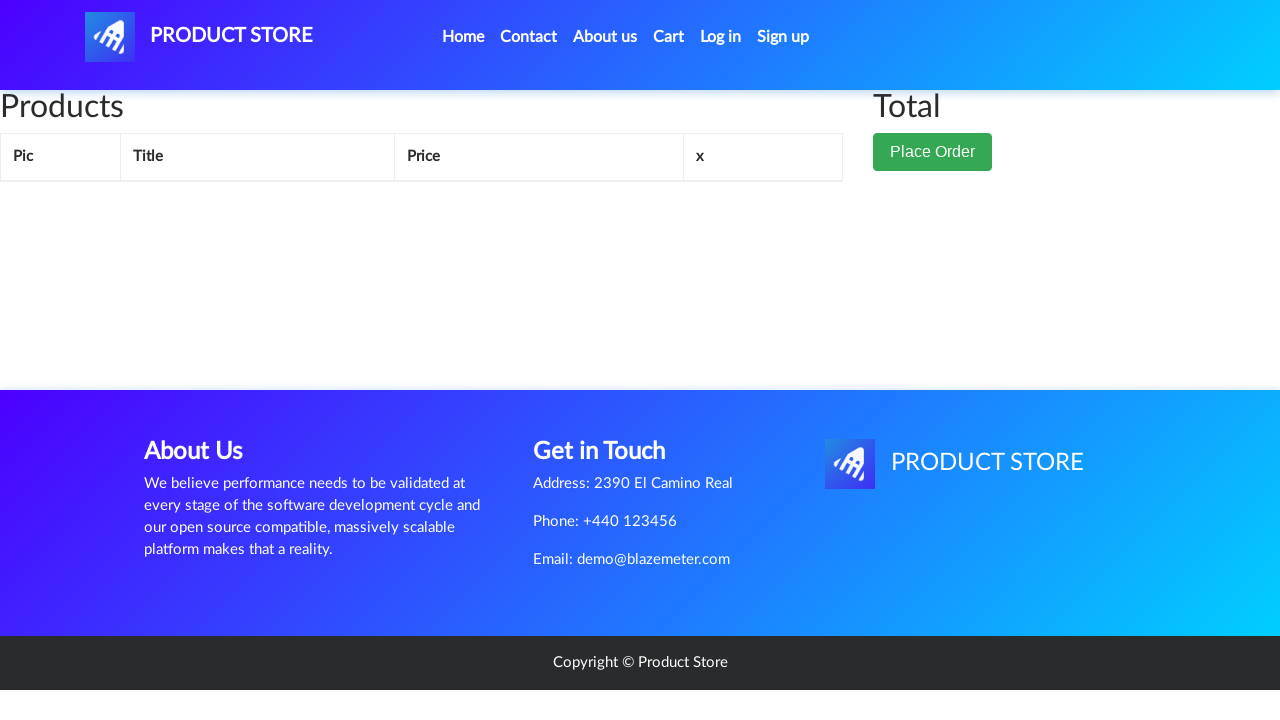

Clicked on logo to navigate back to homepage at (199, 37) on #nava
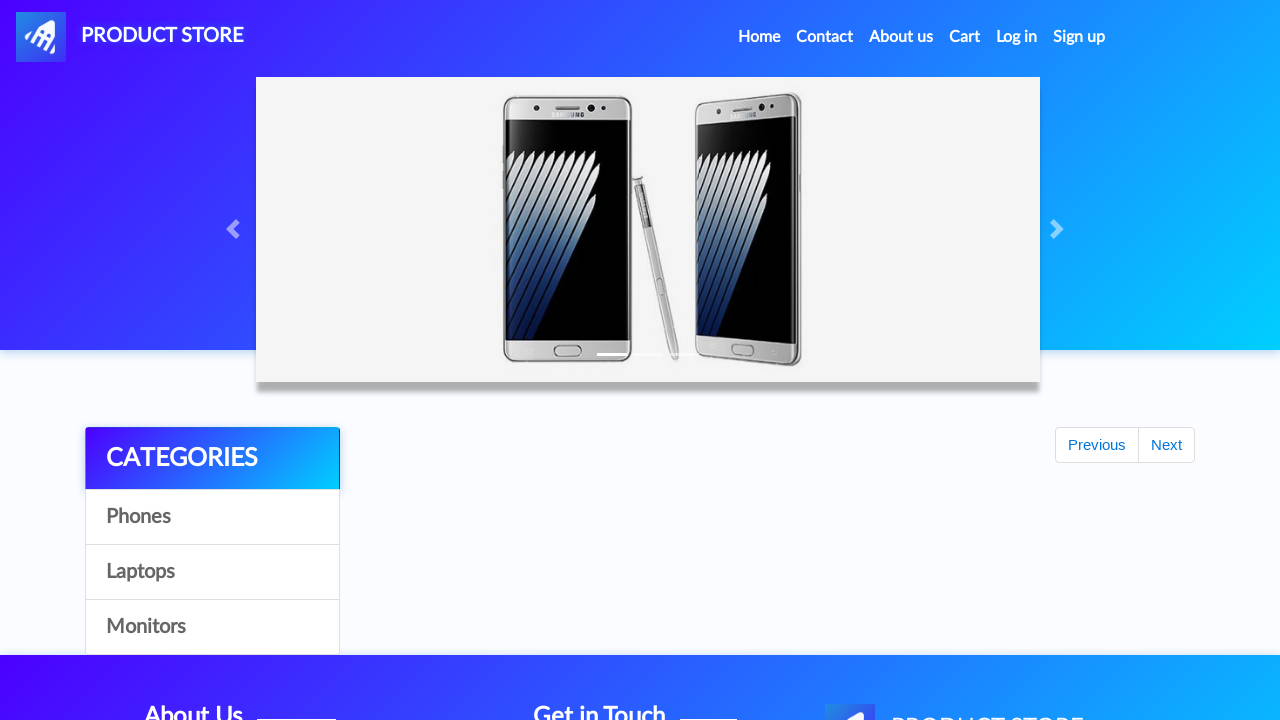

Homepage loaded successfully after clicking logo
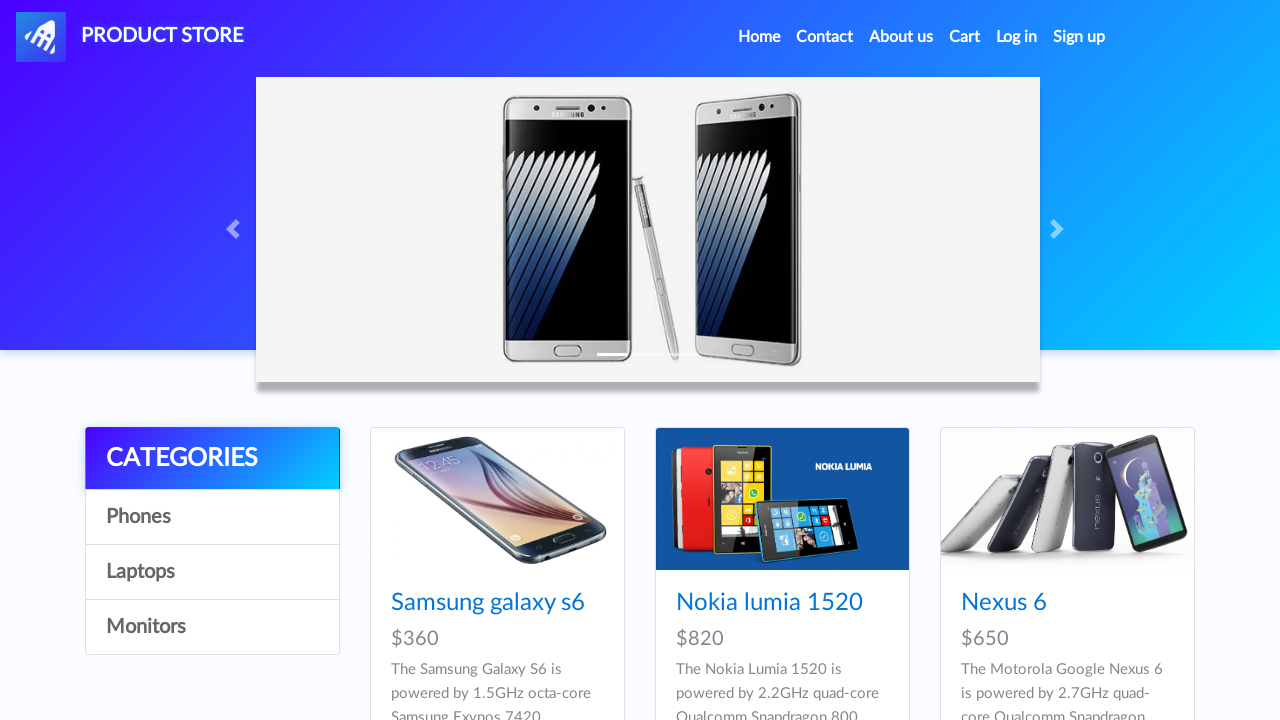

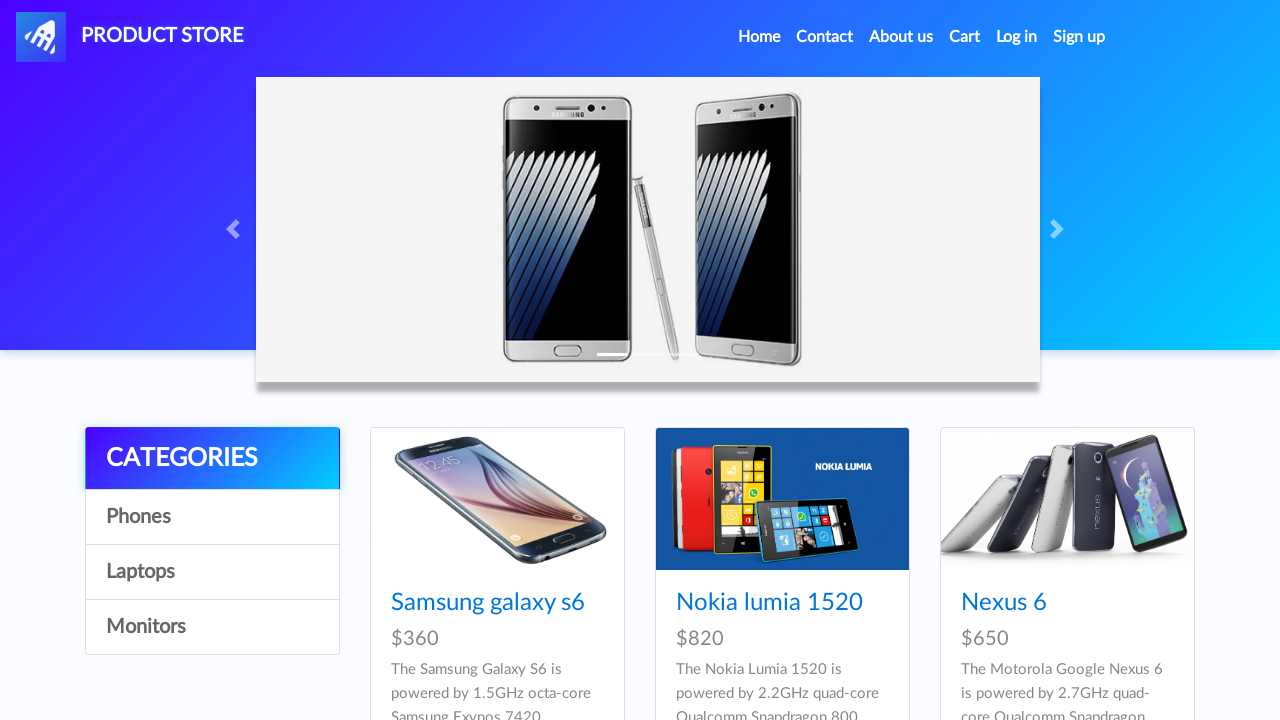